Tests registration form by filling out all required fields including name, surname, email, phone and address, then submitting the form

Starting URL: http://suninjuly.github.io/registration1.html

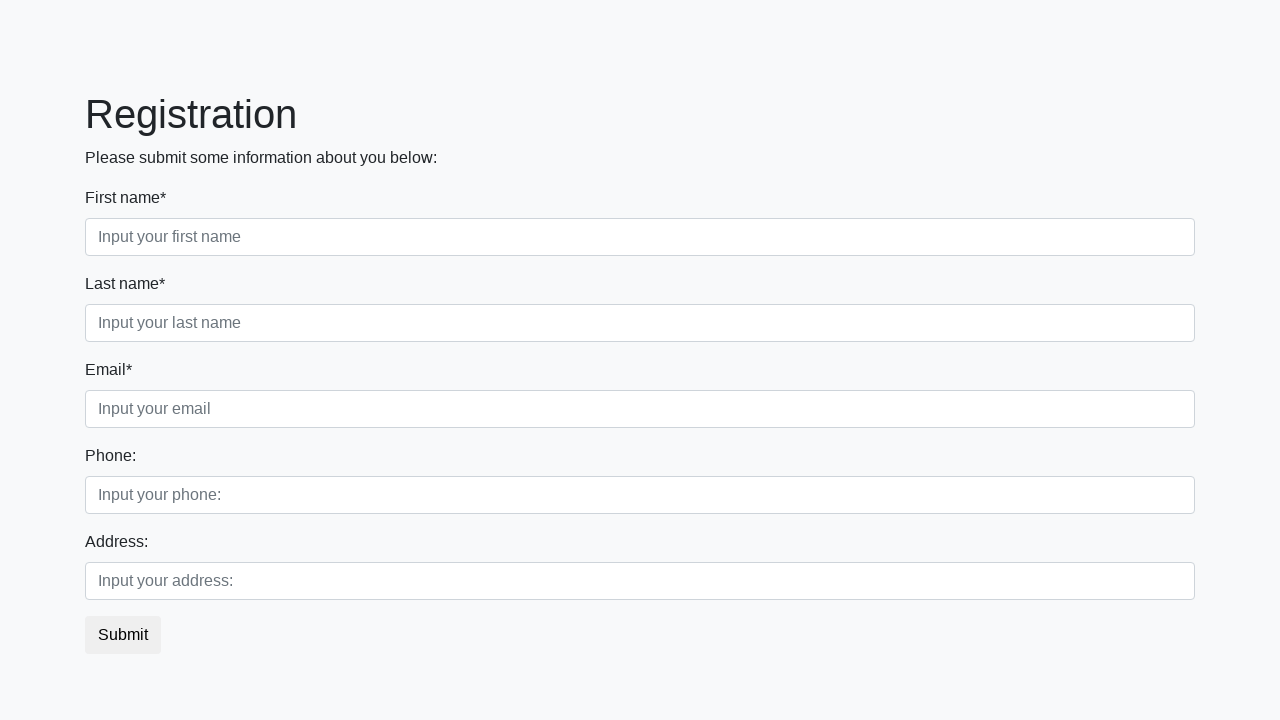

Filled first name field with 'John' on .first_block .form-control.first
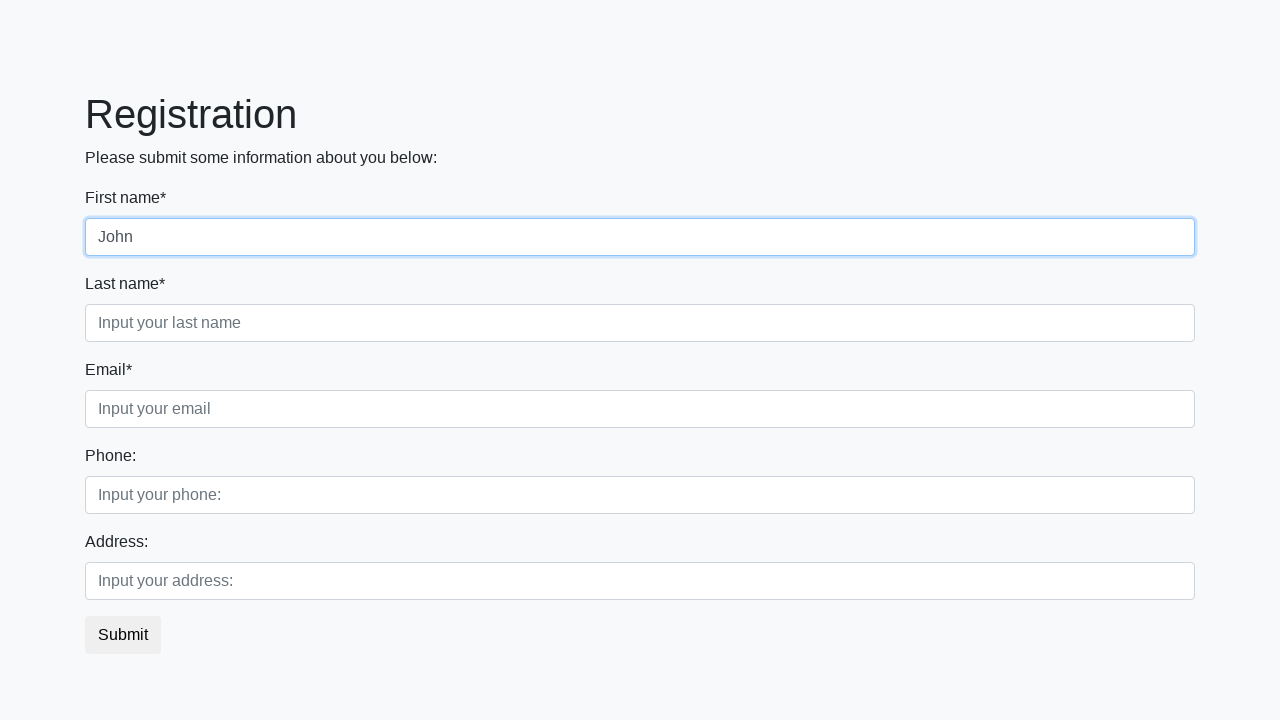

Filled last name field with 'Smith' on .first_block .form-control.second
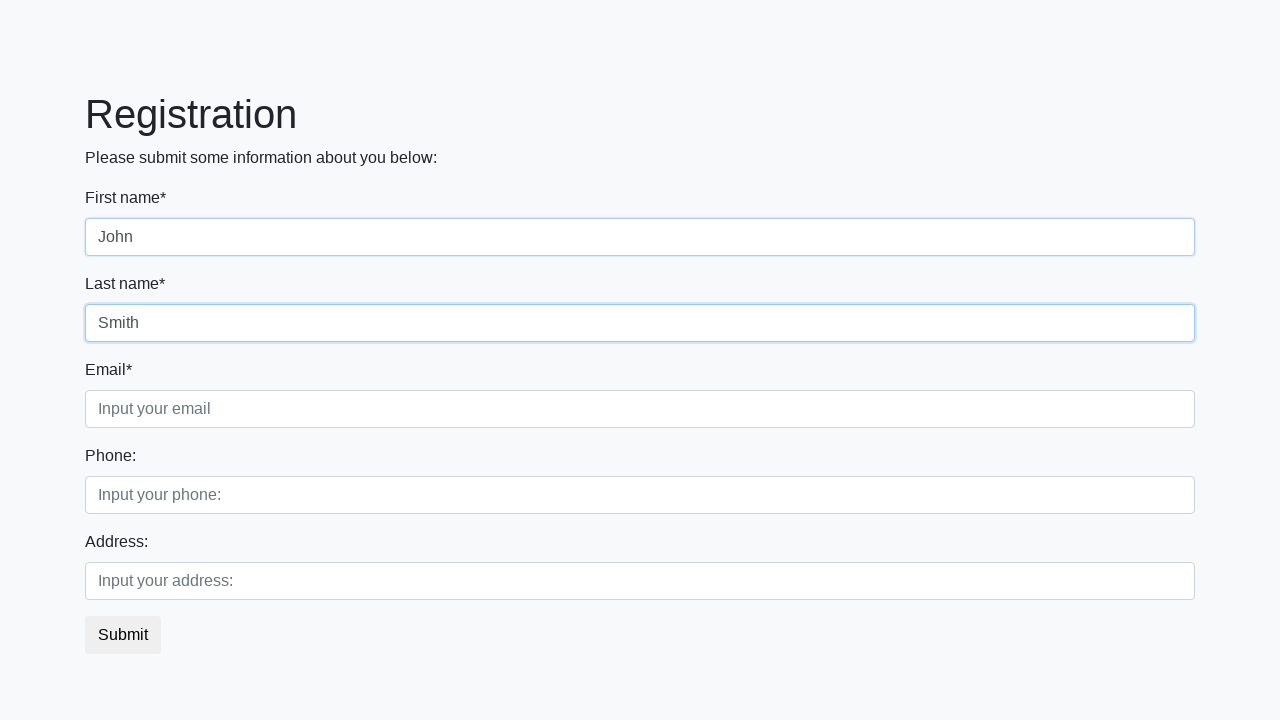

Filled email field with 'john.smith@example.com' on .first_block .form-control.third
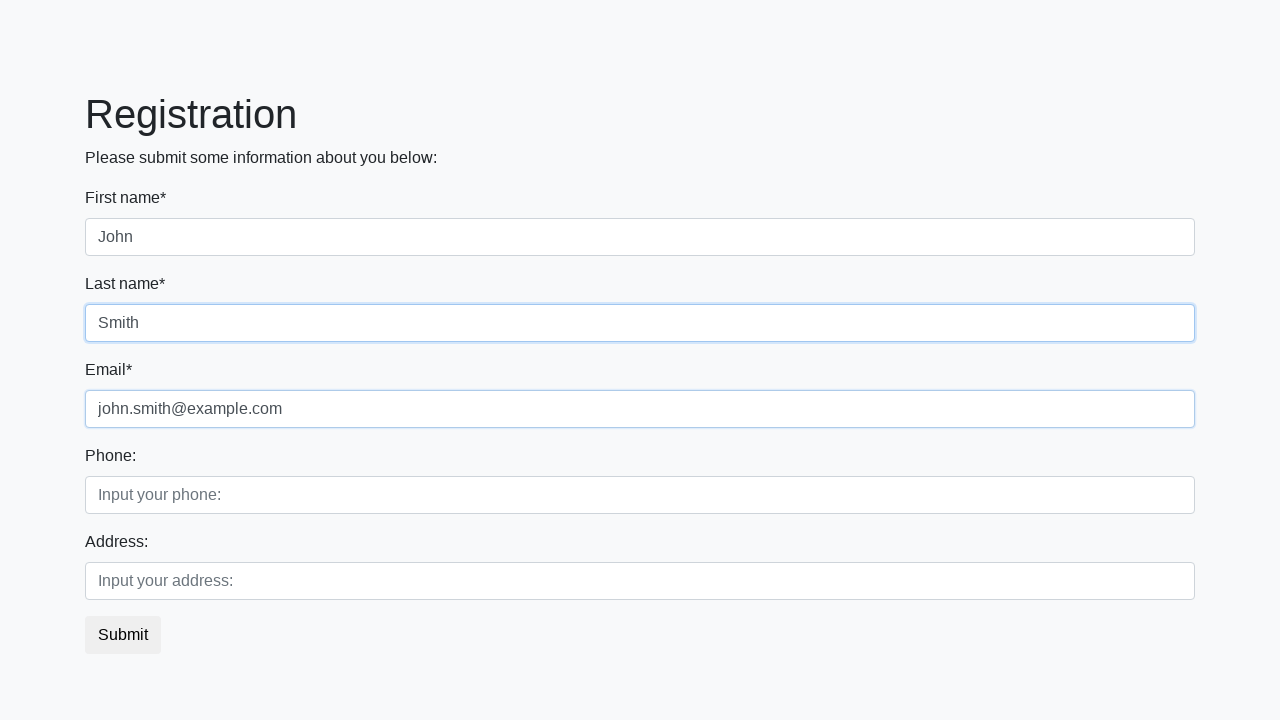

Filled phone field with '+1234567890' on .second_block .form-control.first
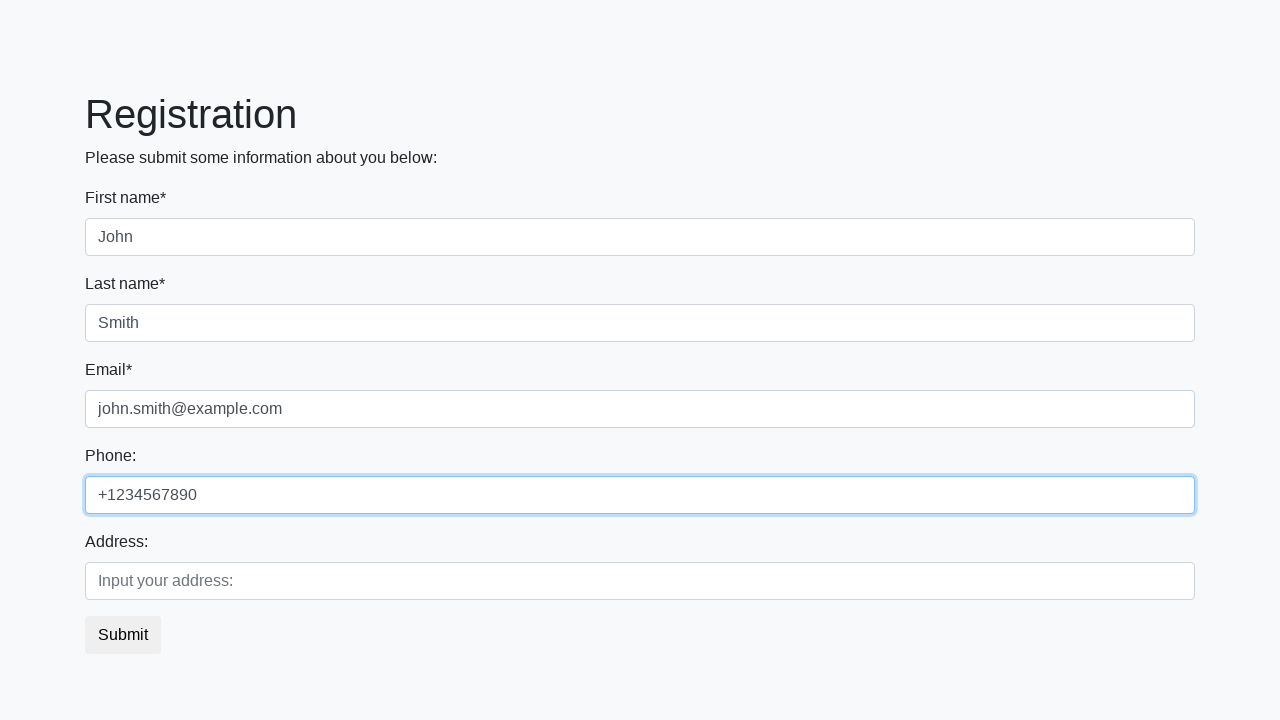

Filled address field with '123 Main Street' on .second_block .form-control.second
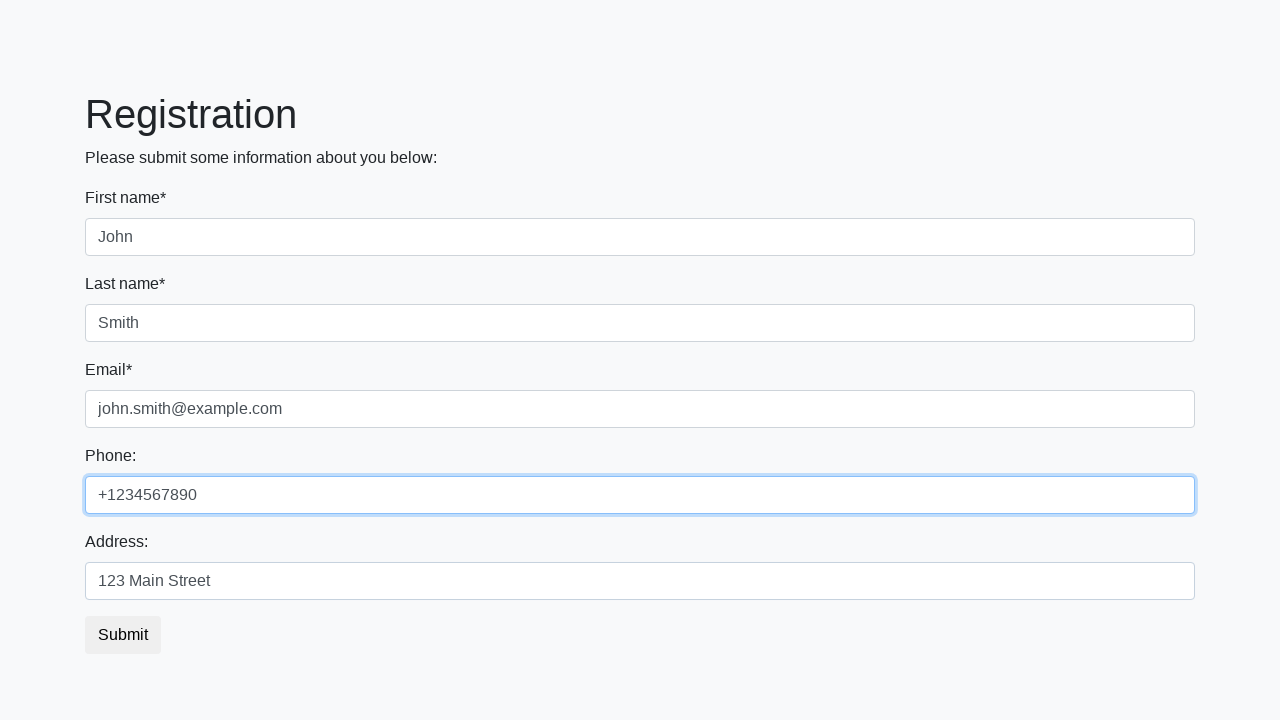

Clicked submit button to submit registration form at (123, 635) on button.btn
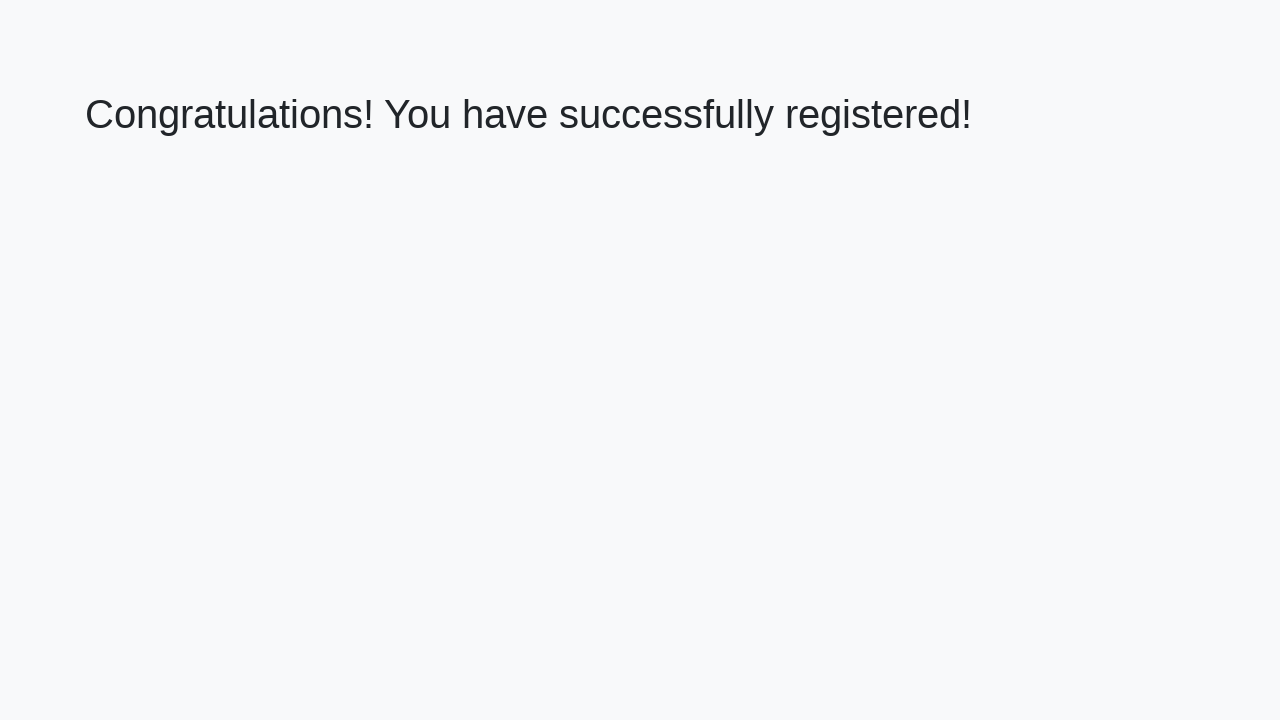

Success message appeared after form submission
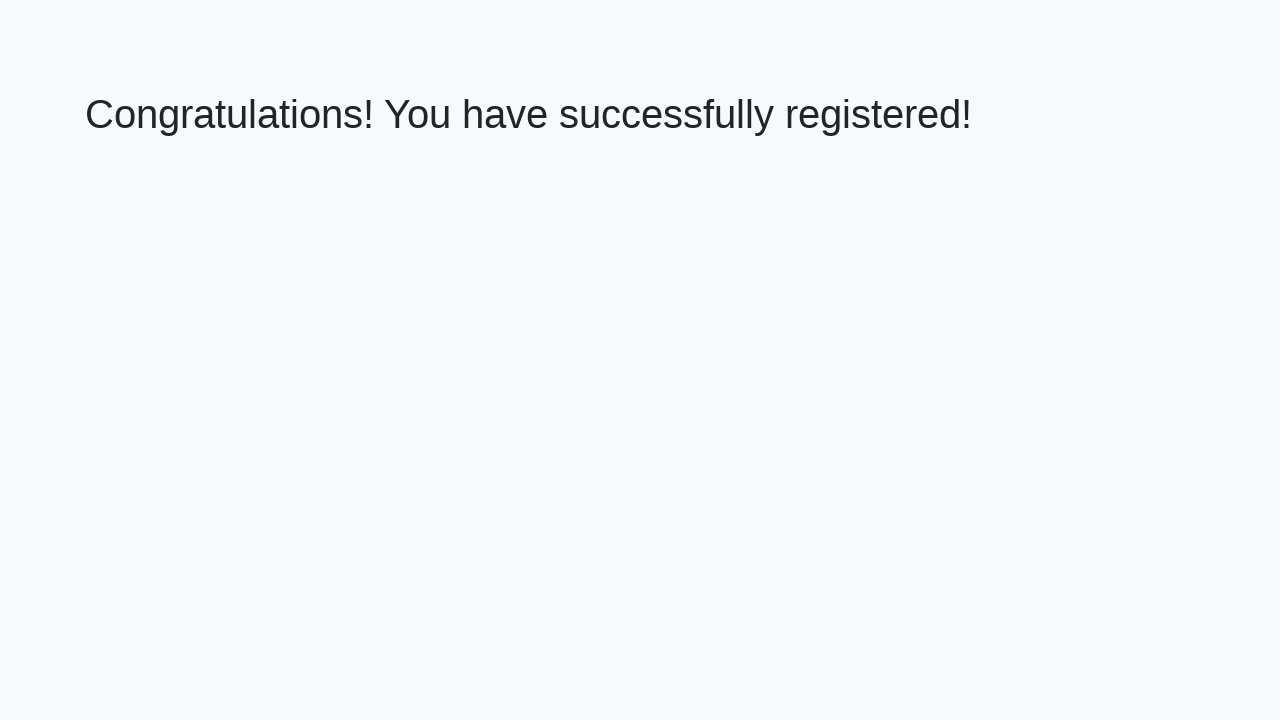

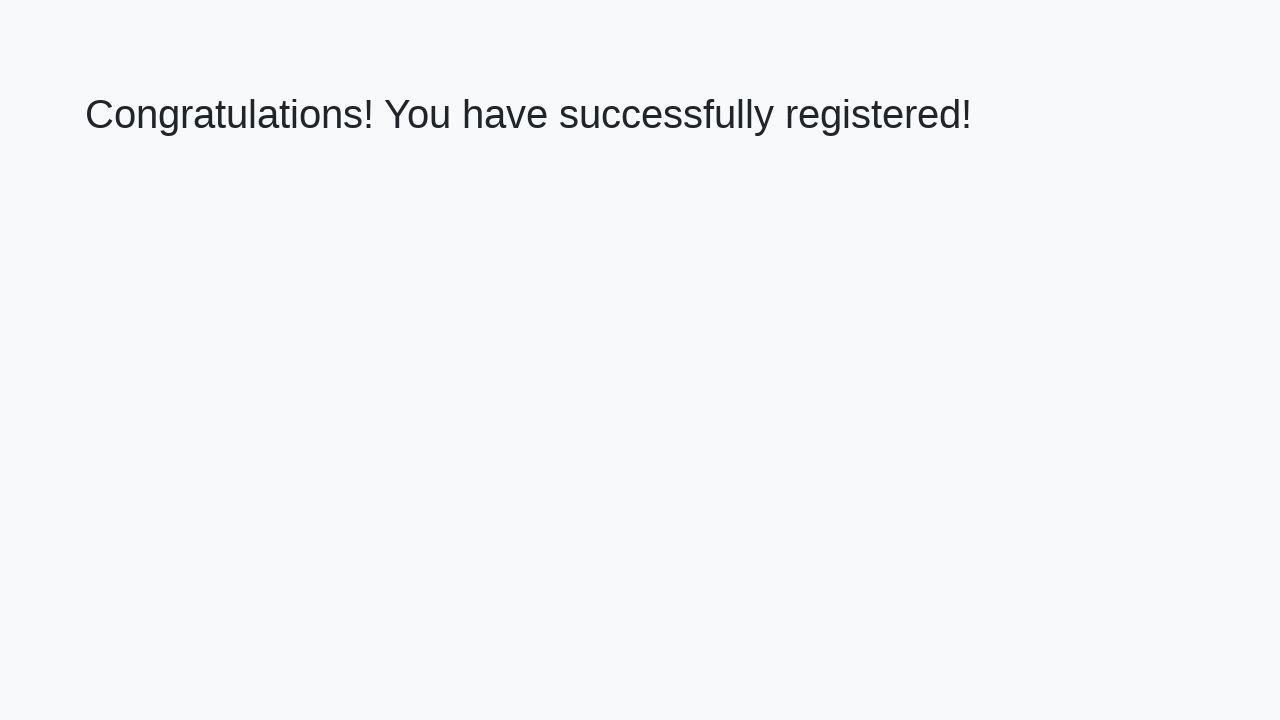